Tests browser zoom functionality by maximizing the window and then using JavaScript to set different zoom levels (50% and 80%) on a demo e-commerce site.

Starting URL: https://demo.nopcommerce.com/

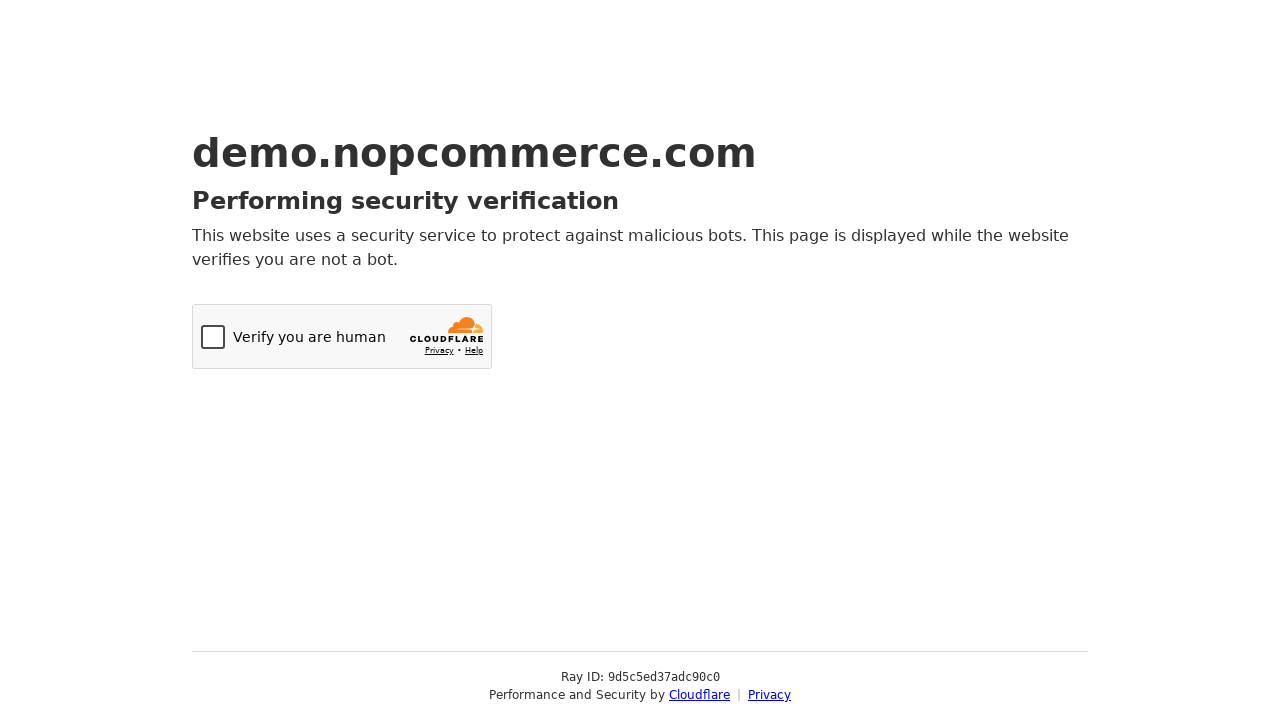

Set viewport size to 1920x1080
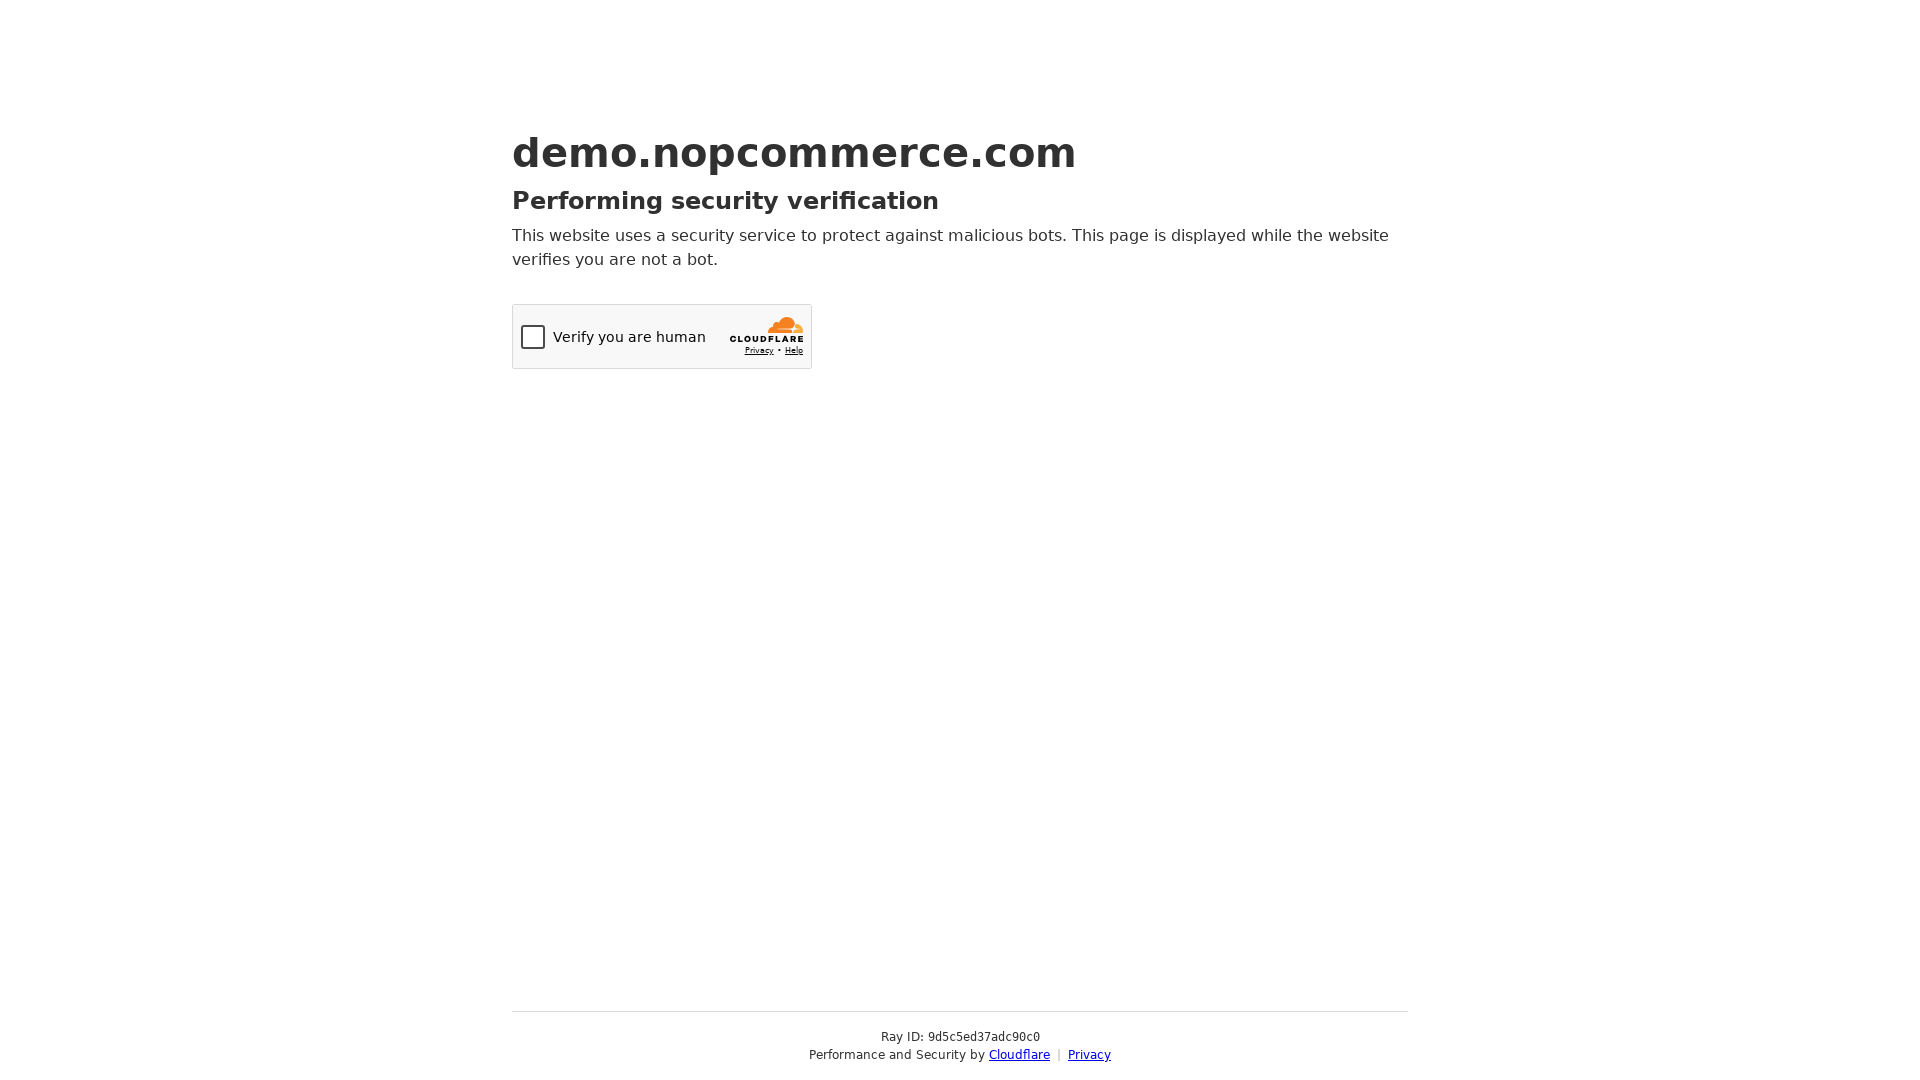

Page loaded (domcontentloaded state reached)
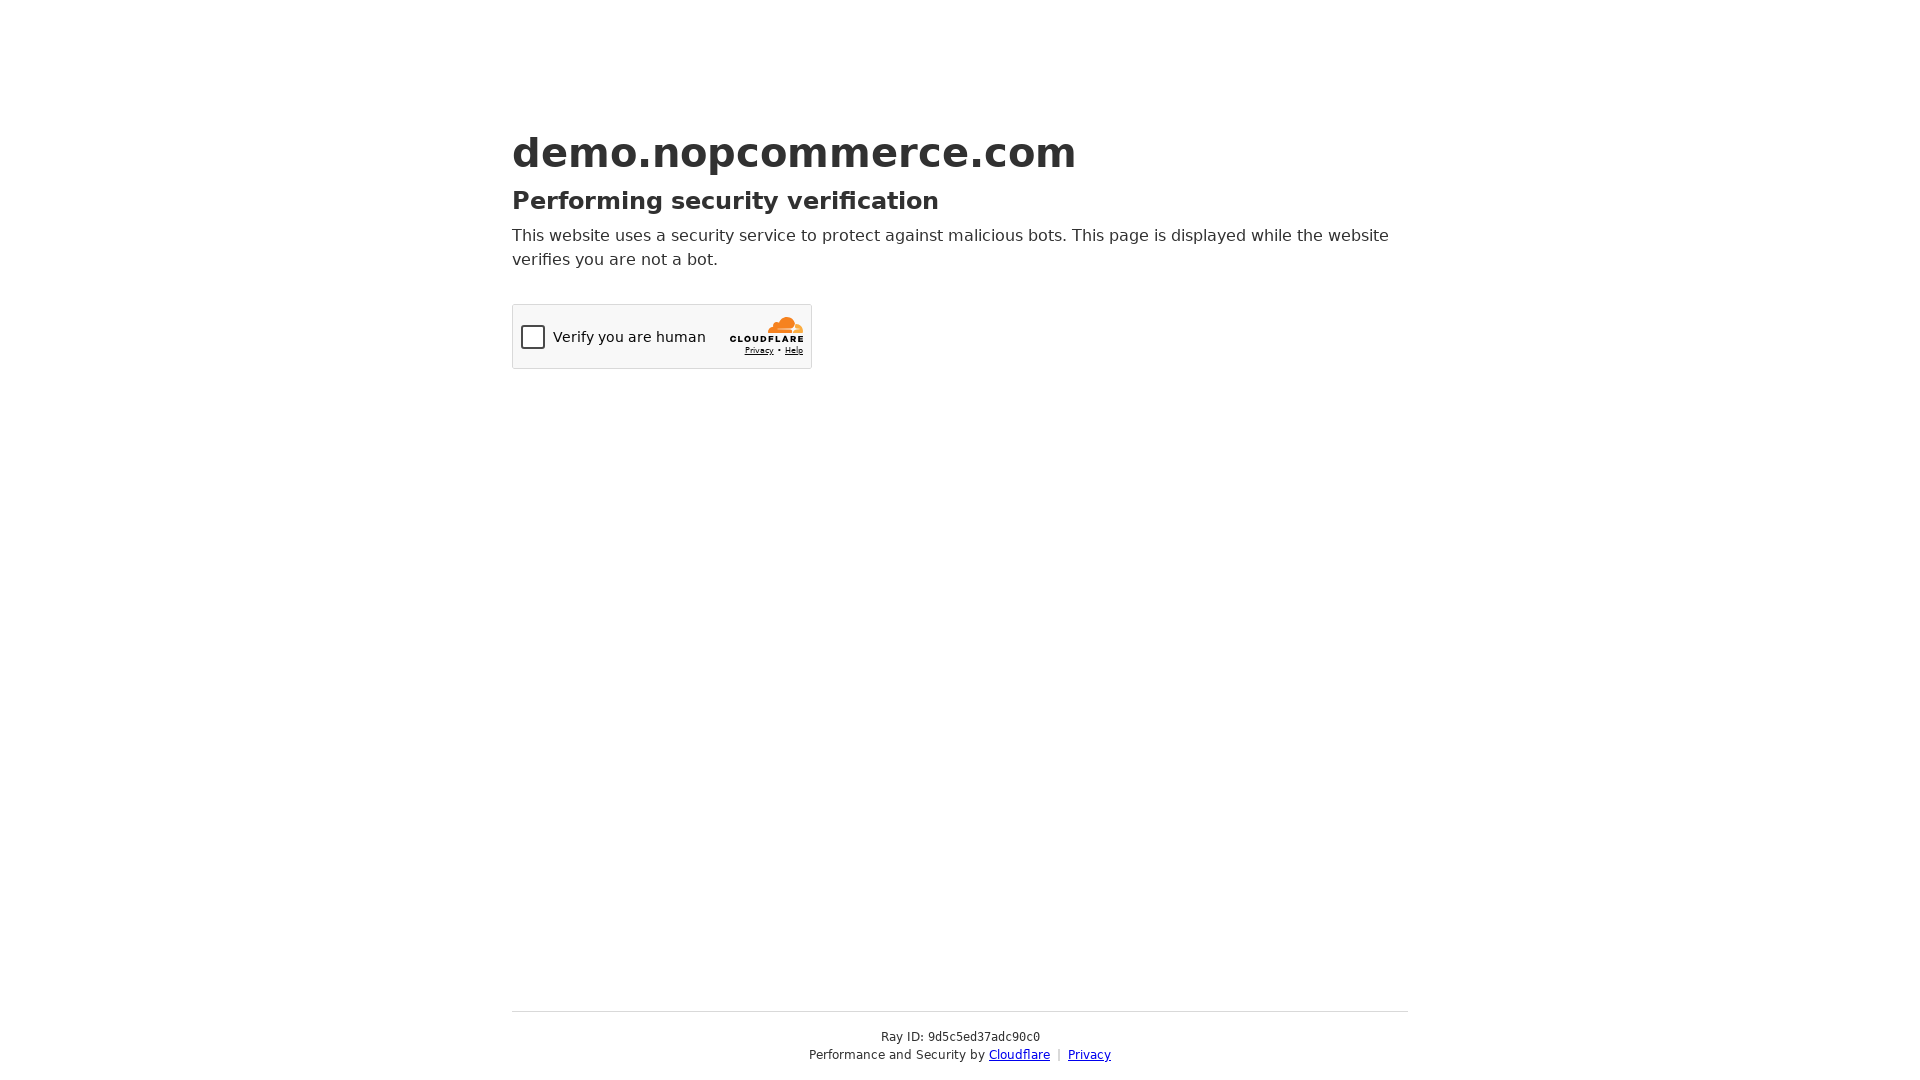

Set zoom level to 50% using JavaScript
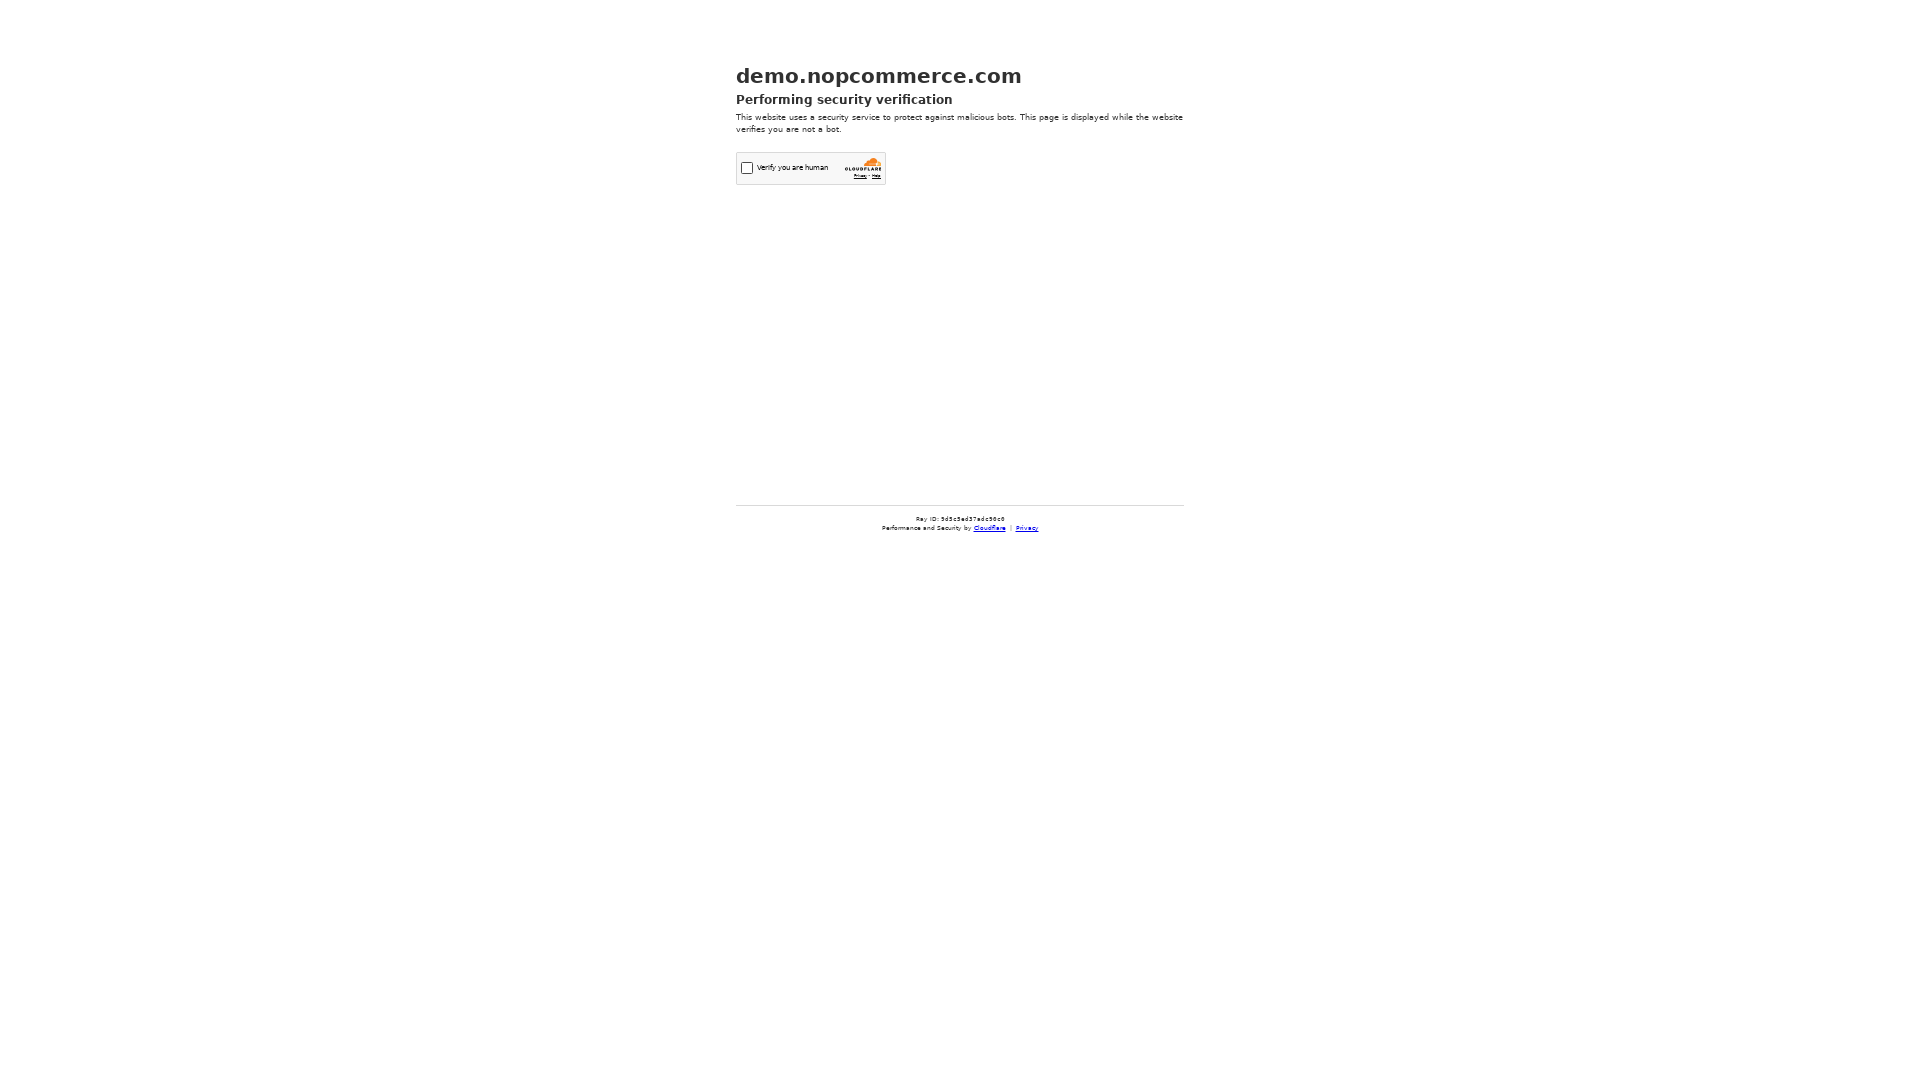

Waited 2 seconds to observe 50% zoom effect
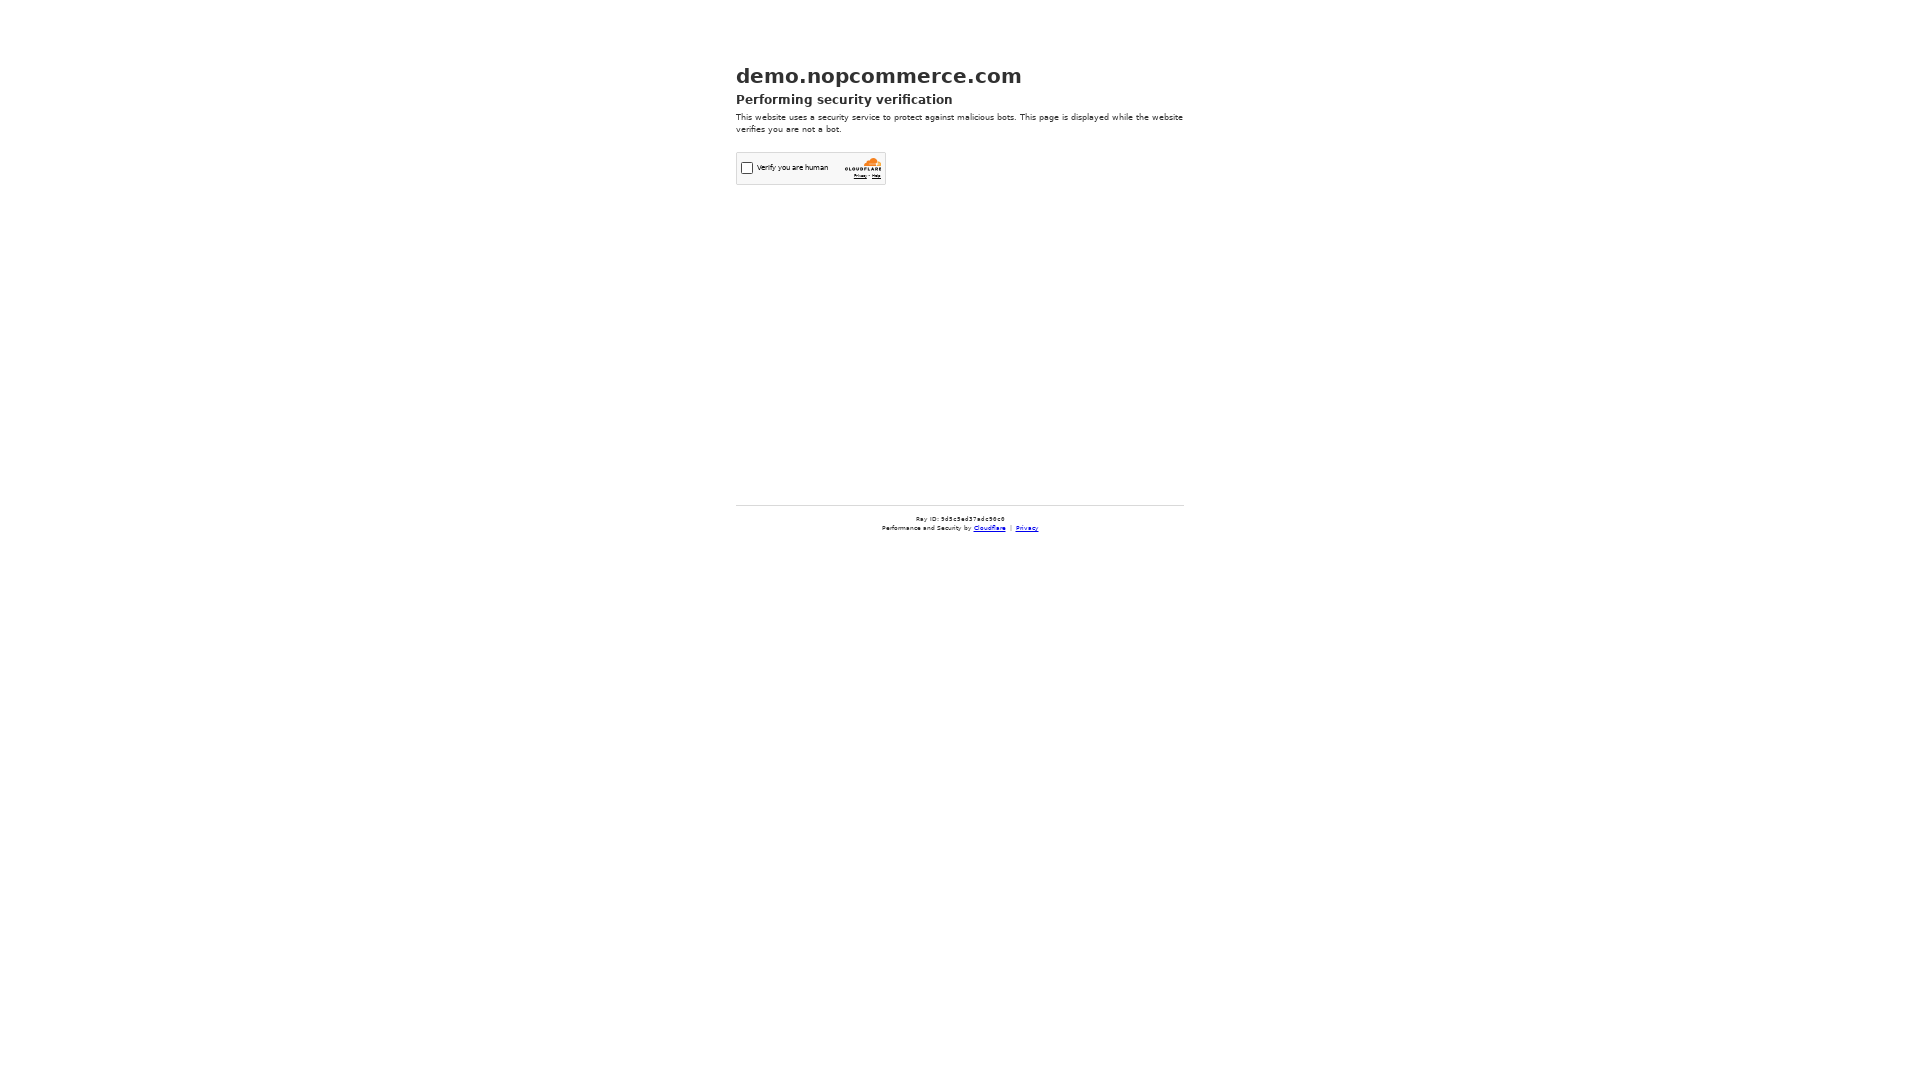

Set zoom level to 80% using JavaScript
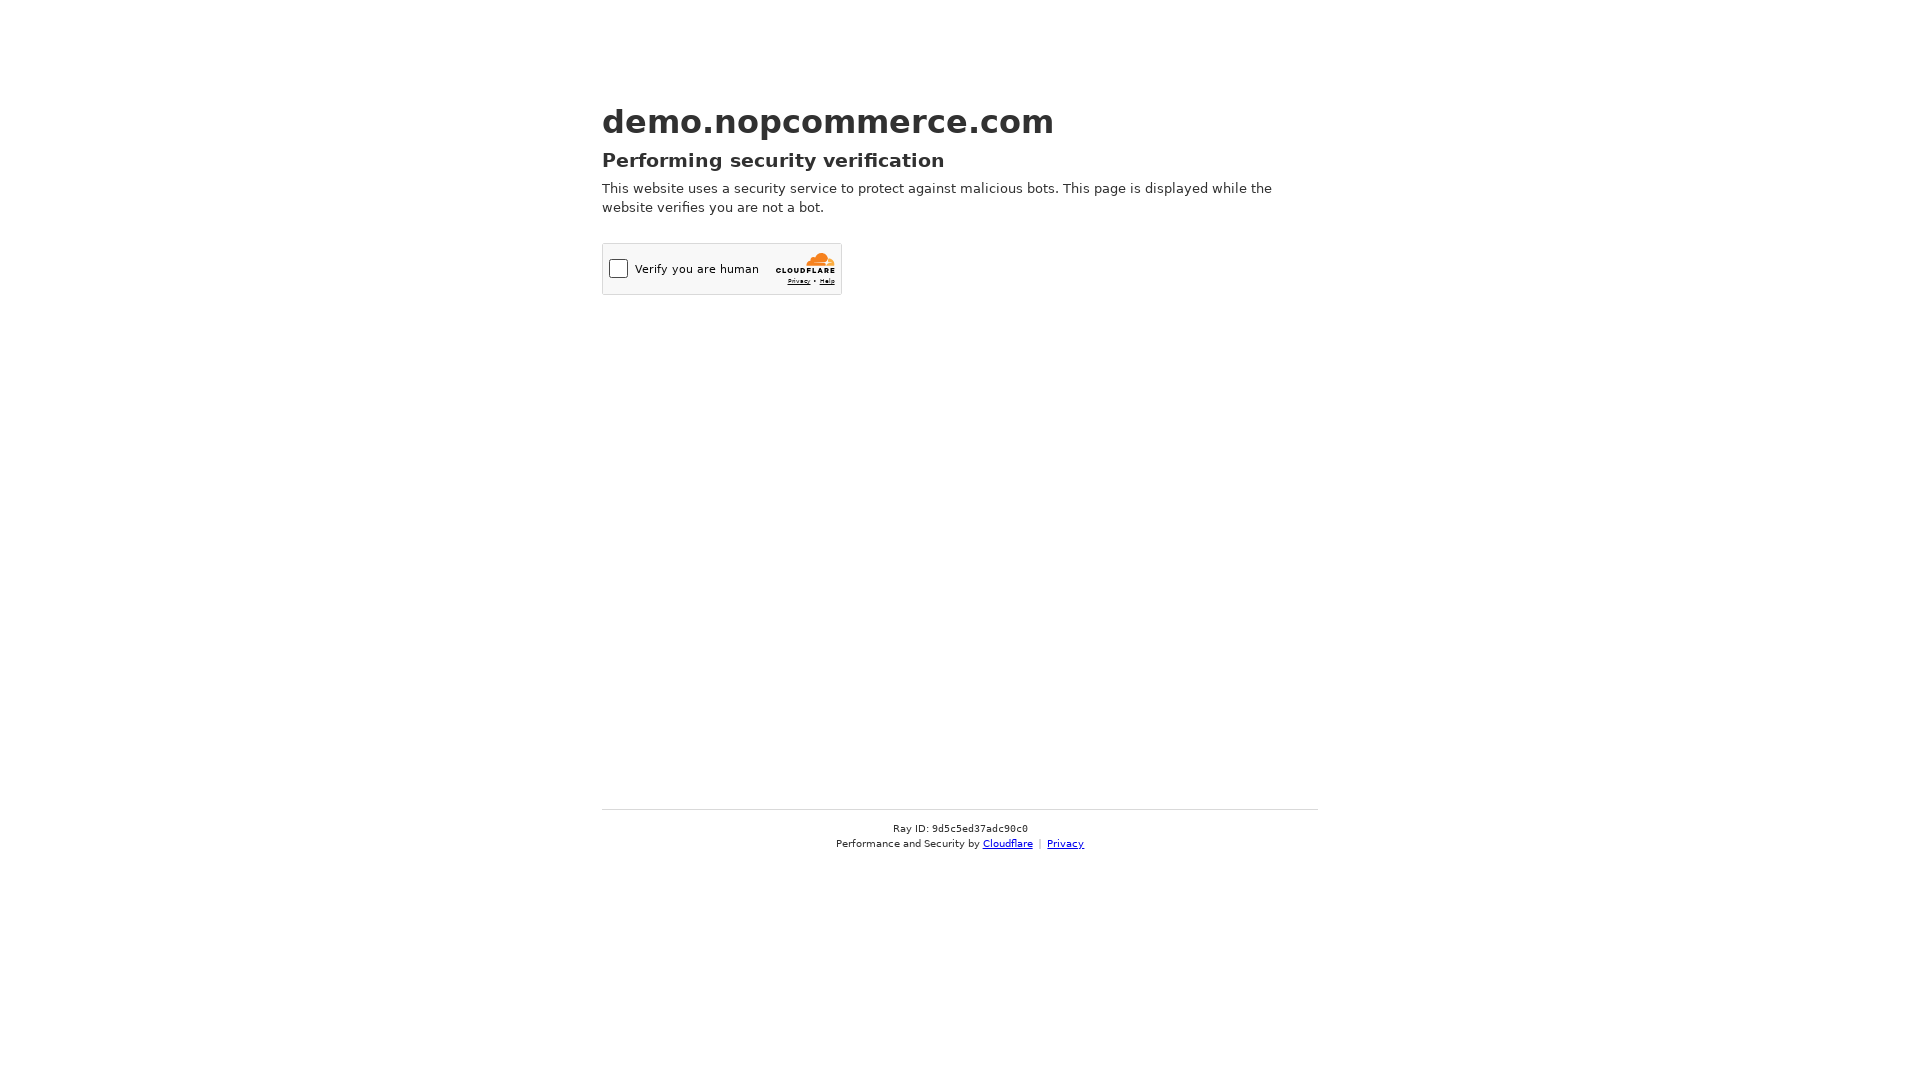

Waited 2 seconds to observe 80% zoom effect
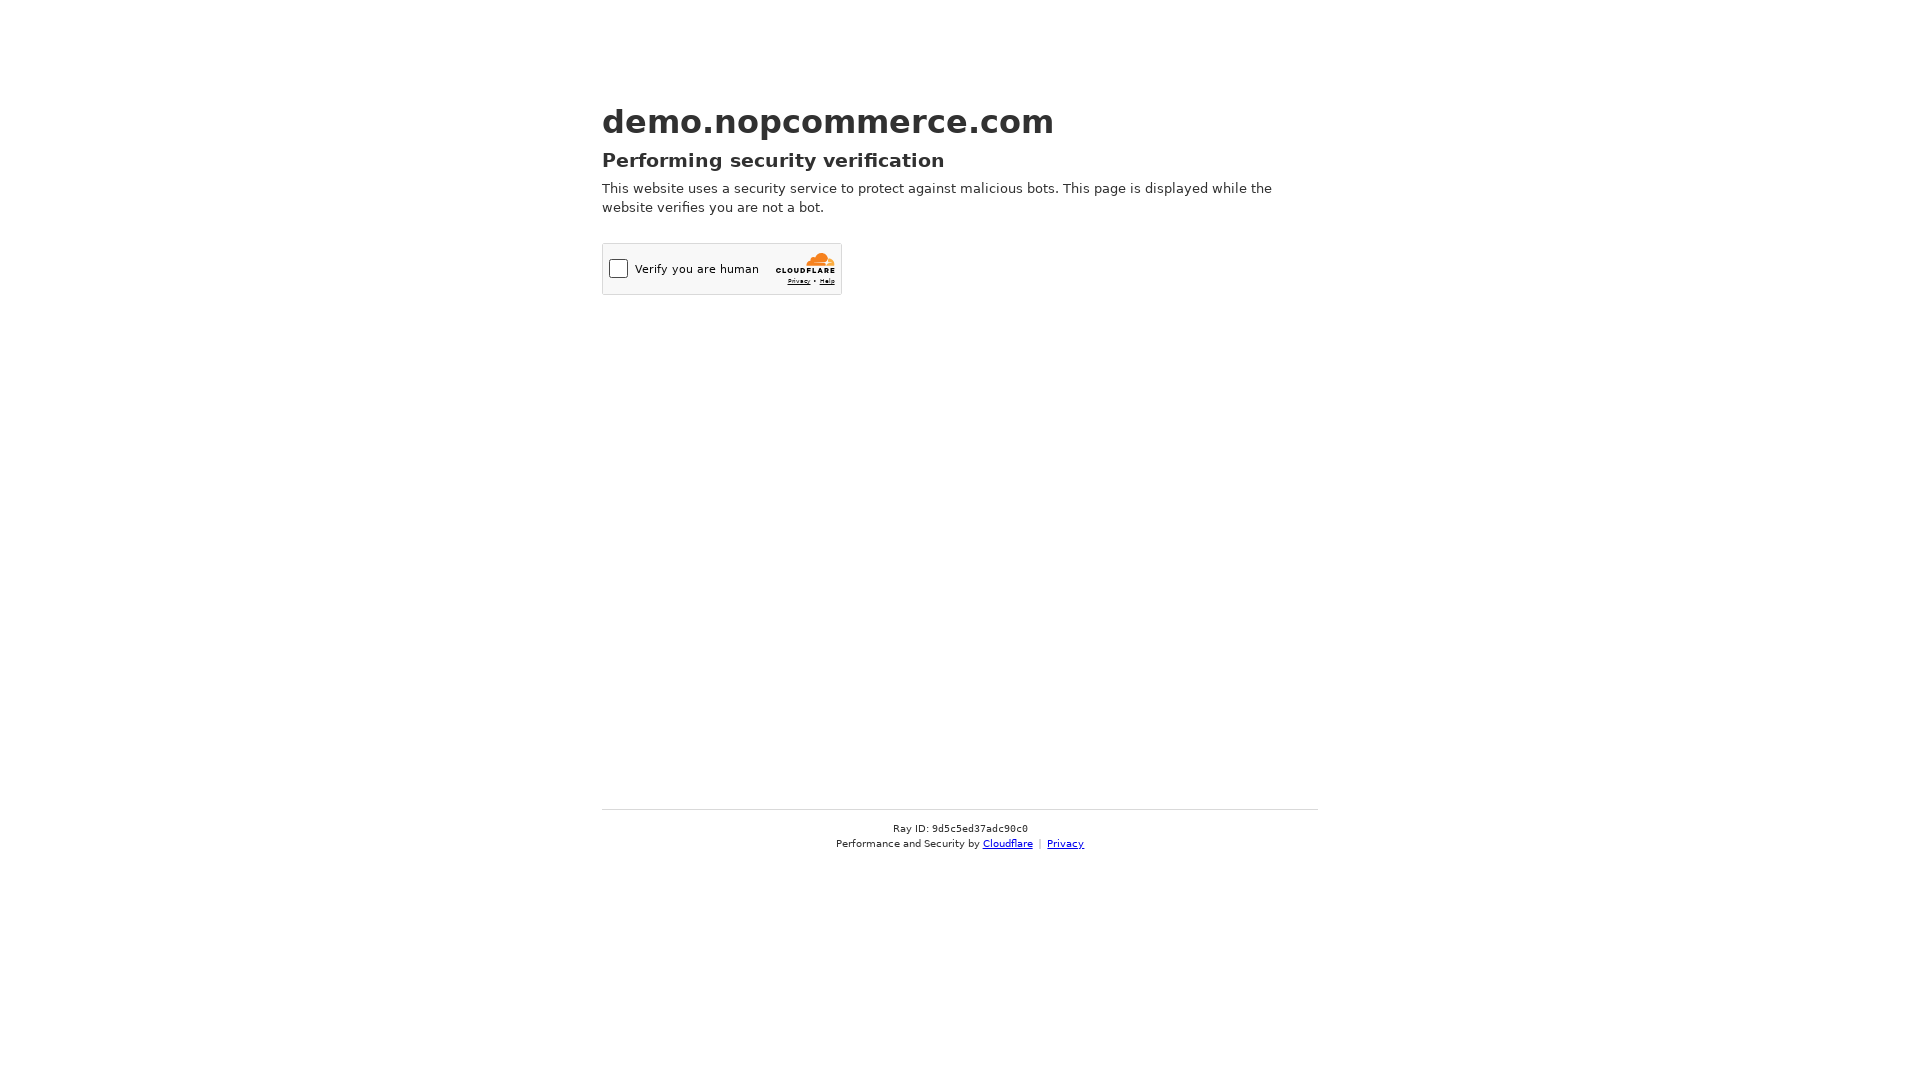

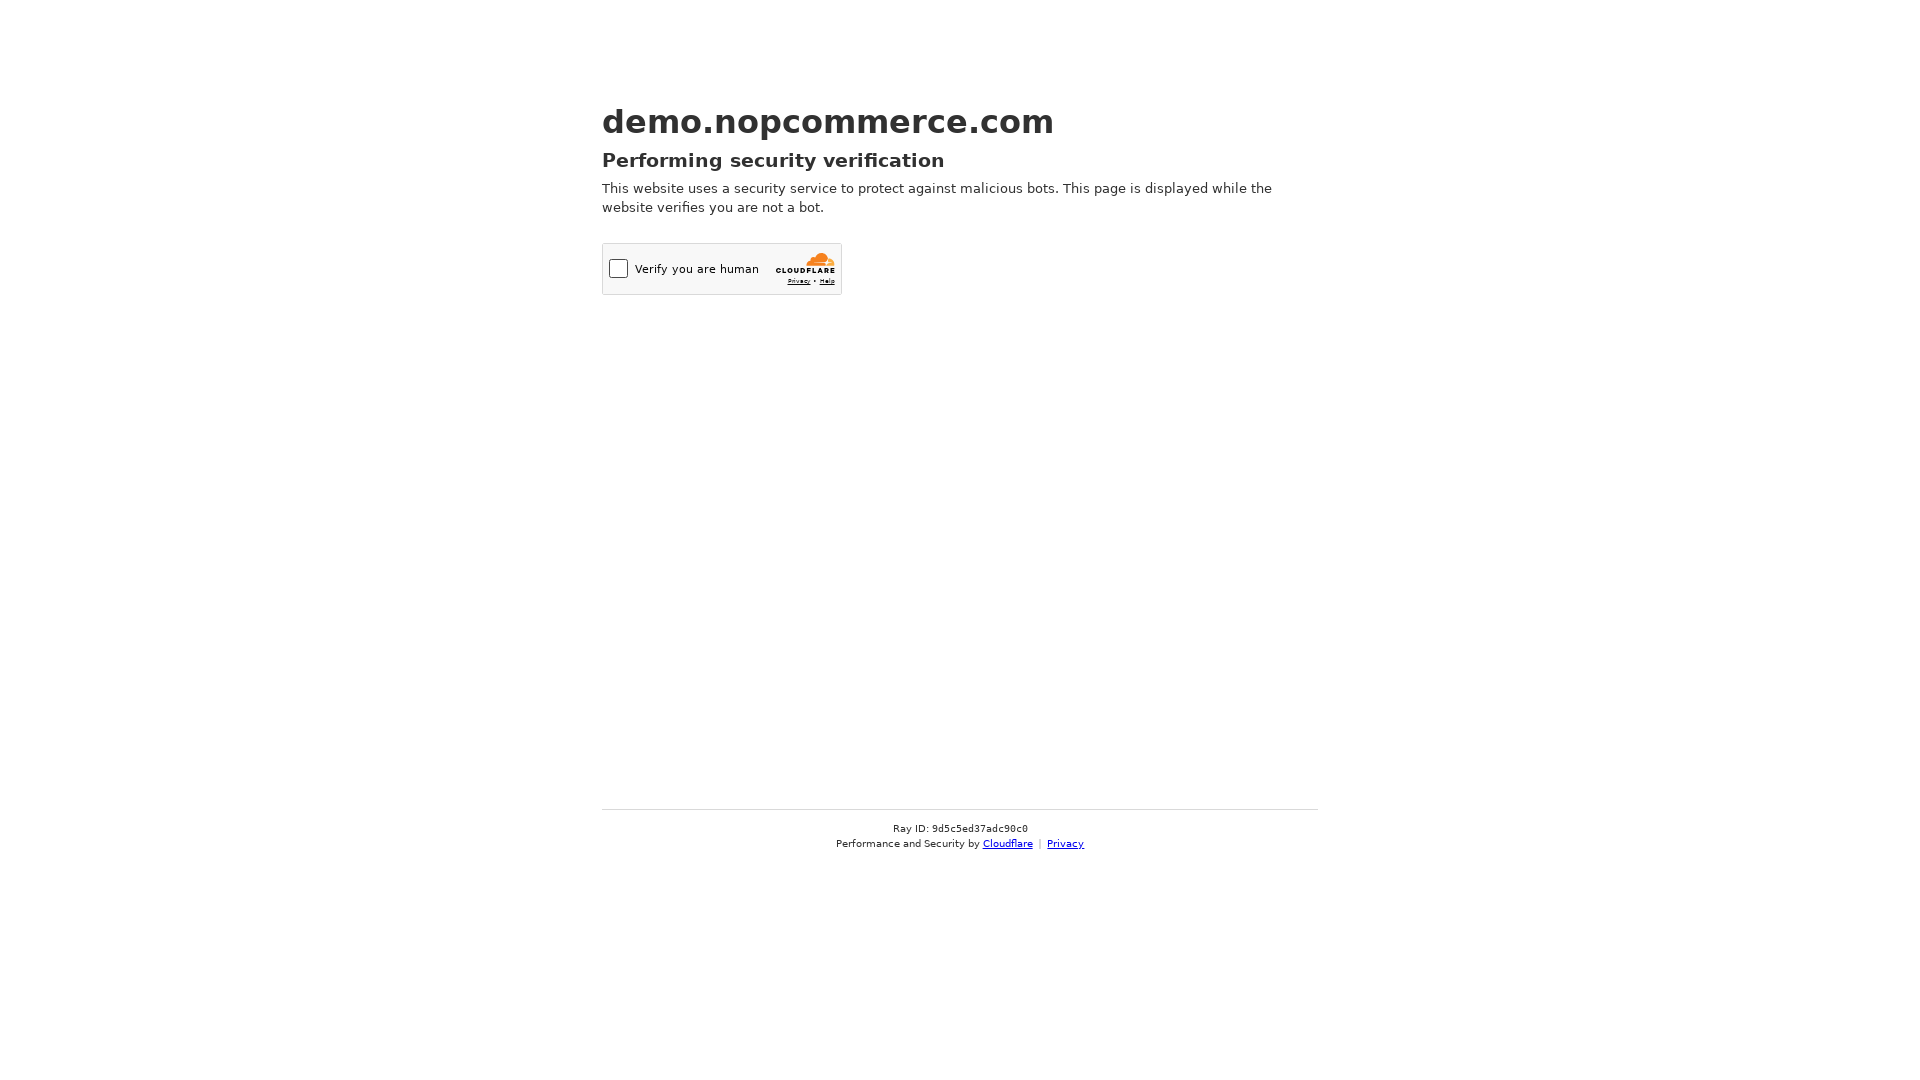